Tests add and remove element functionality by clicking a button to add an element, then clicking to remove it, verifying the page UI changes accordingly.

Starting URL: https://the-internet.herokuapp.com/add_remove_elements/

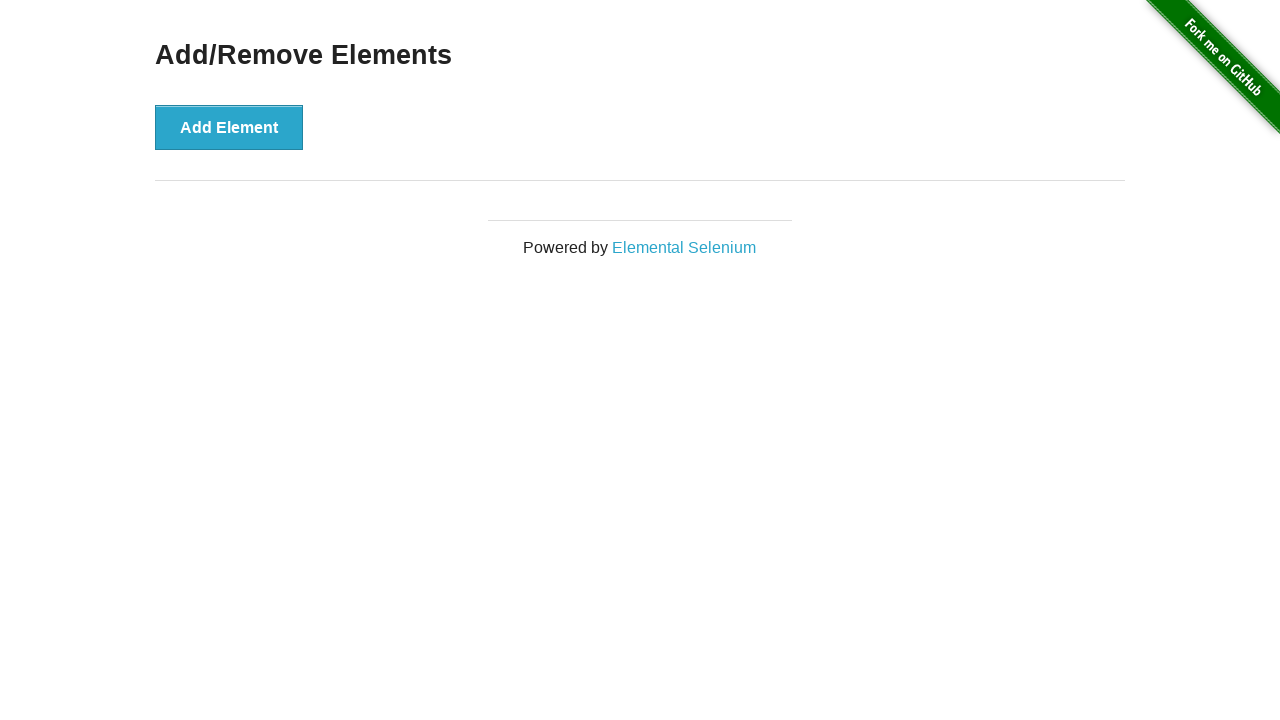

Clicked 'Add Element' button to add a new element at (229, 127) on [onclick='addElement()']
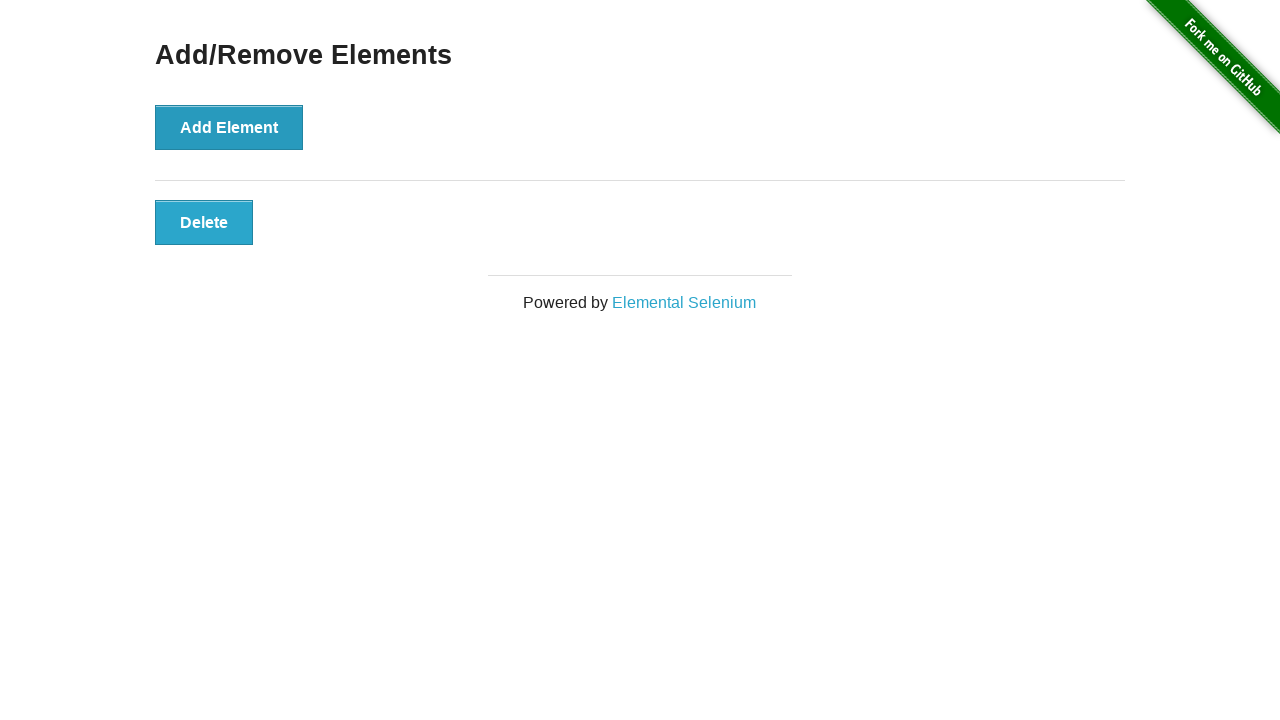

Delete button appeared, confirming element was added
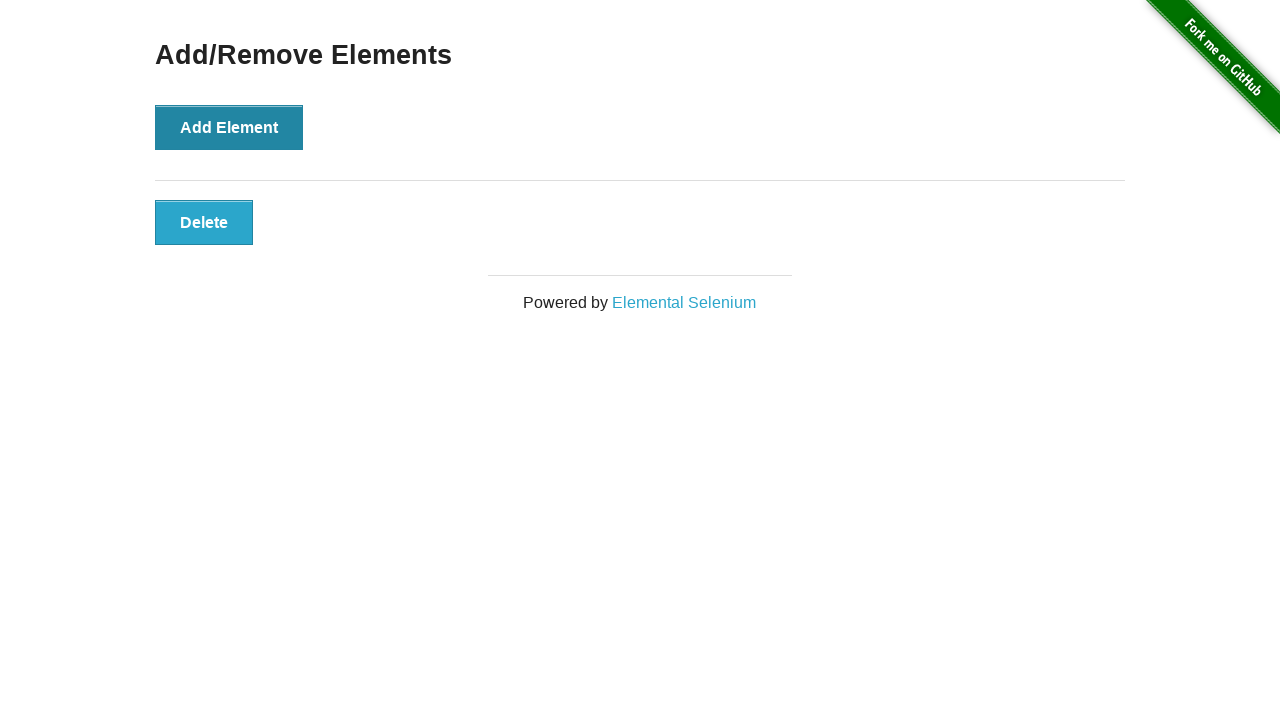

Clicked 'Delete' button to remove the element at (204, 222) on [onclick='deleteElement()']
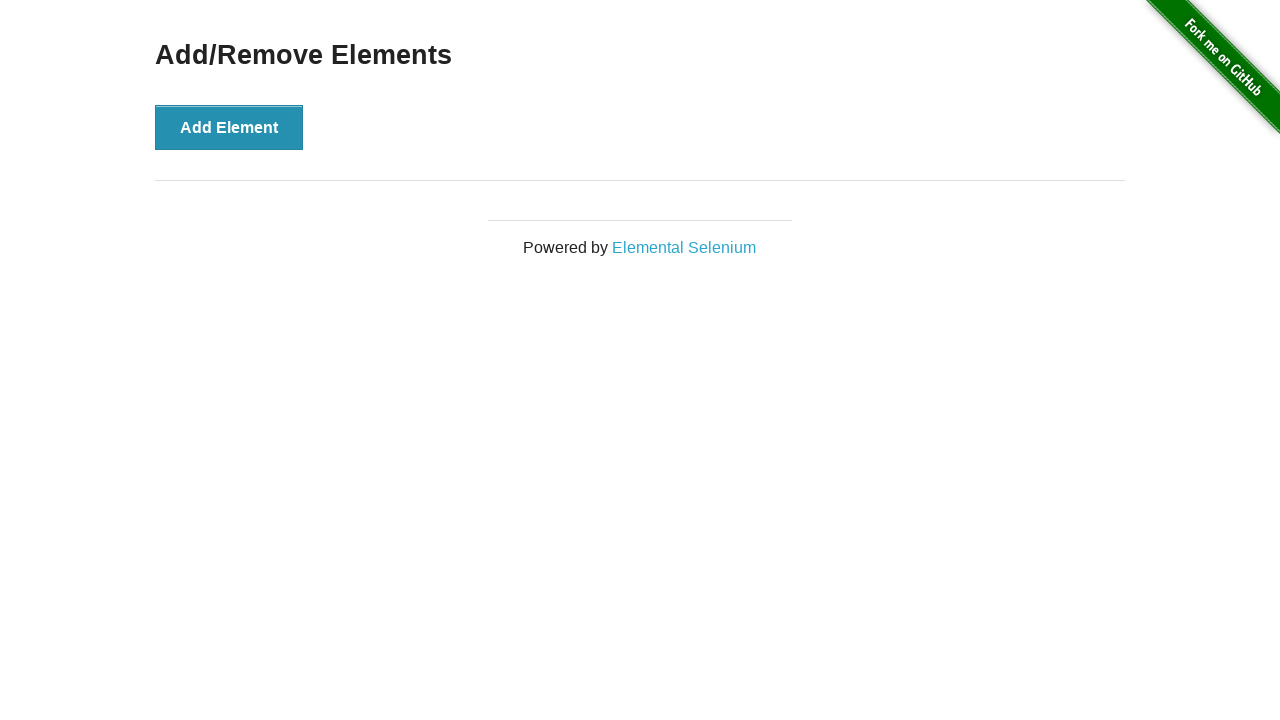

Delete button disappeared, confirming element was removed
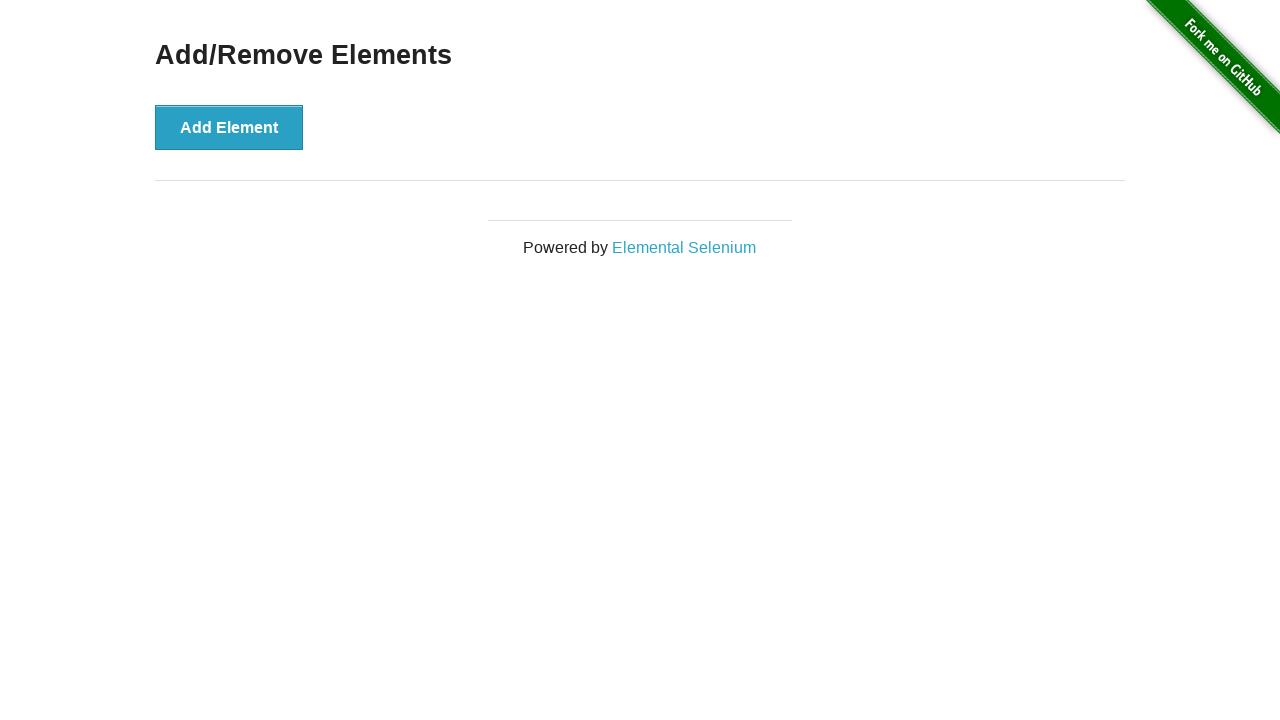

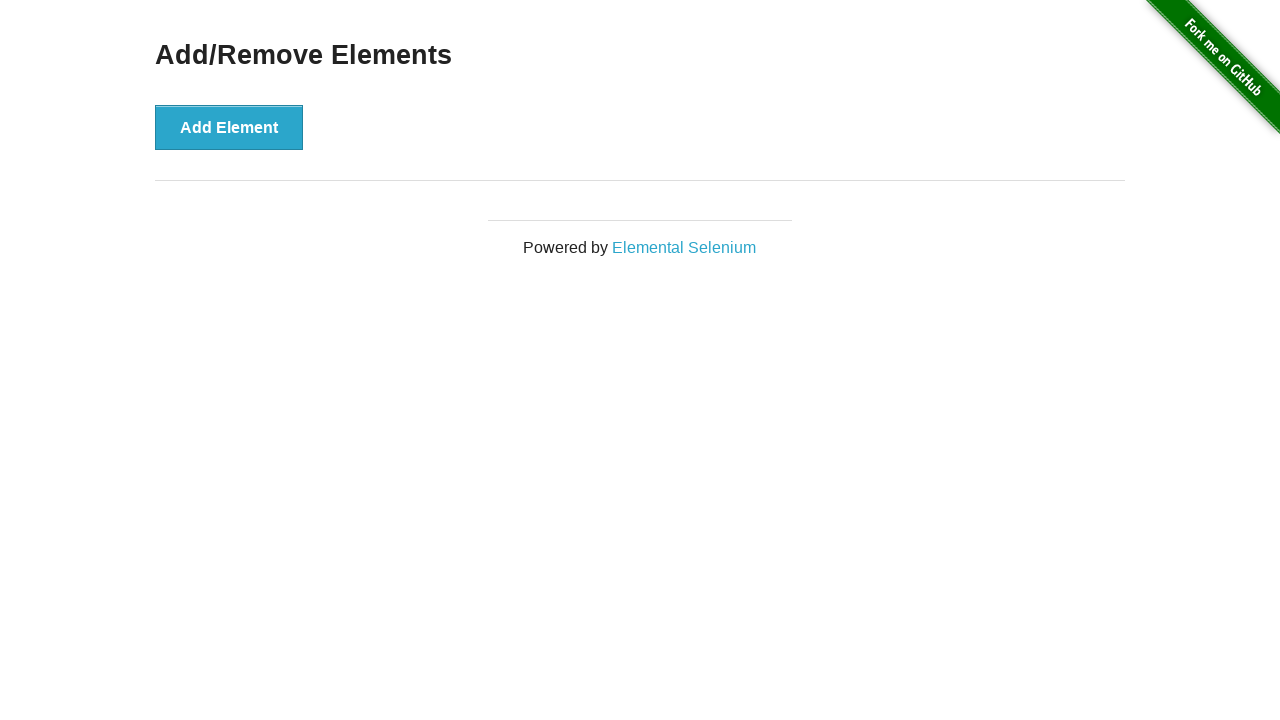